Navigates through multiple study and international program pages to verify they load correctly

Starting URL: https://www.flinders.edu.au/study

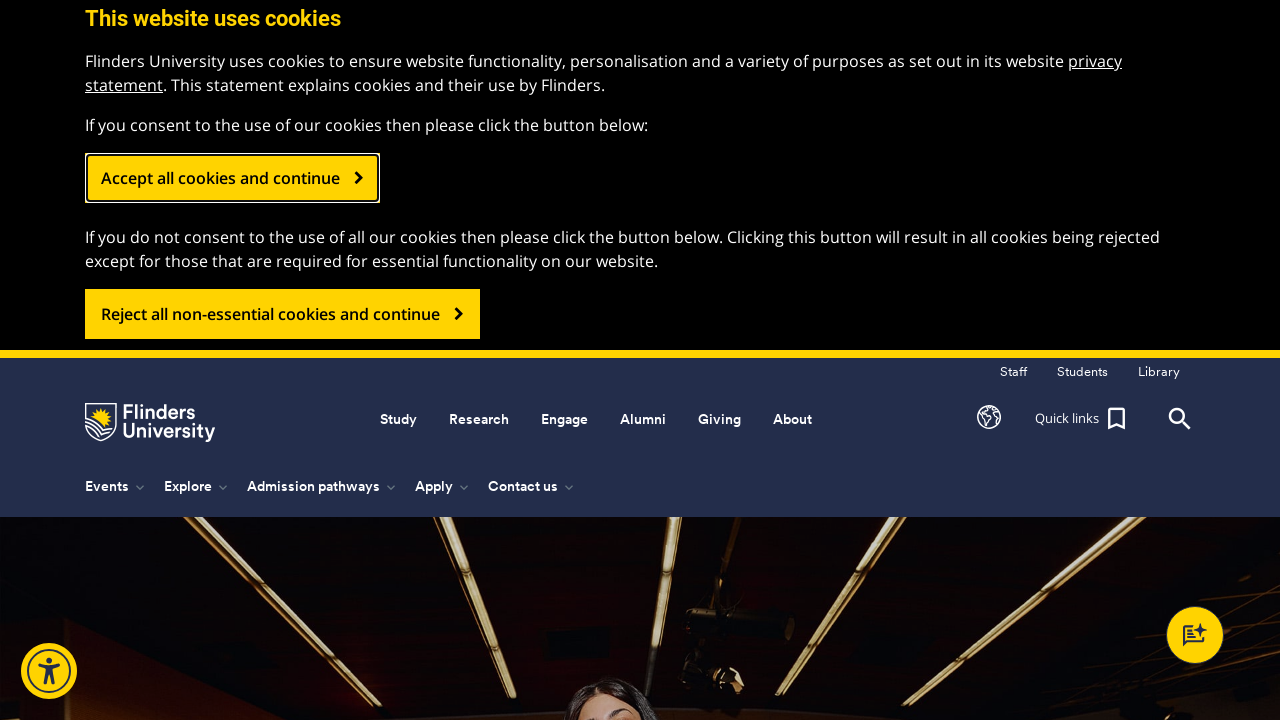

Navigated to Study Arts page
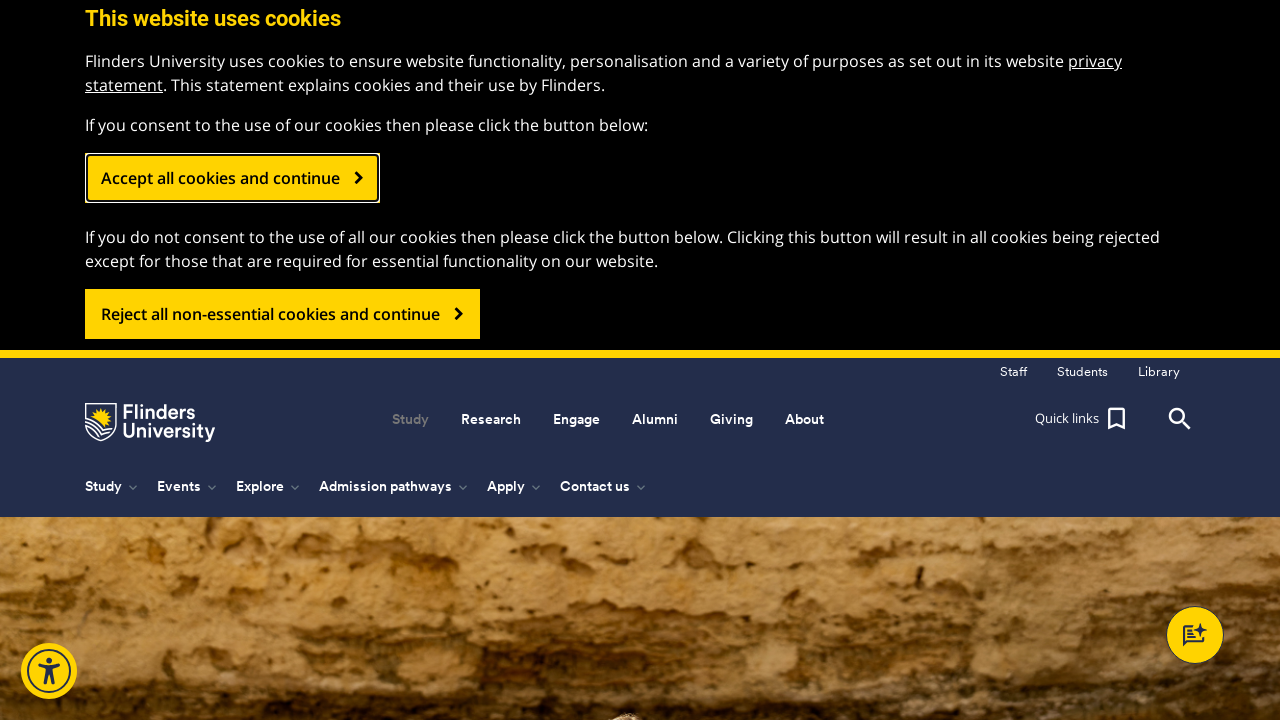

Study Arts page loaded (domcontentloaded)
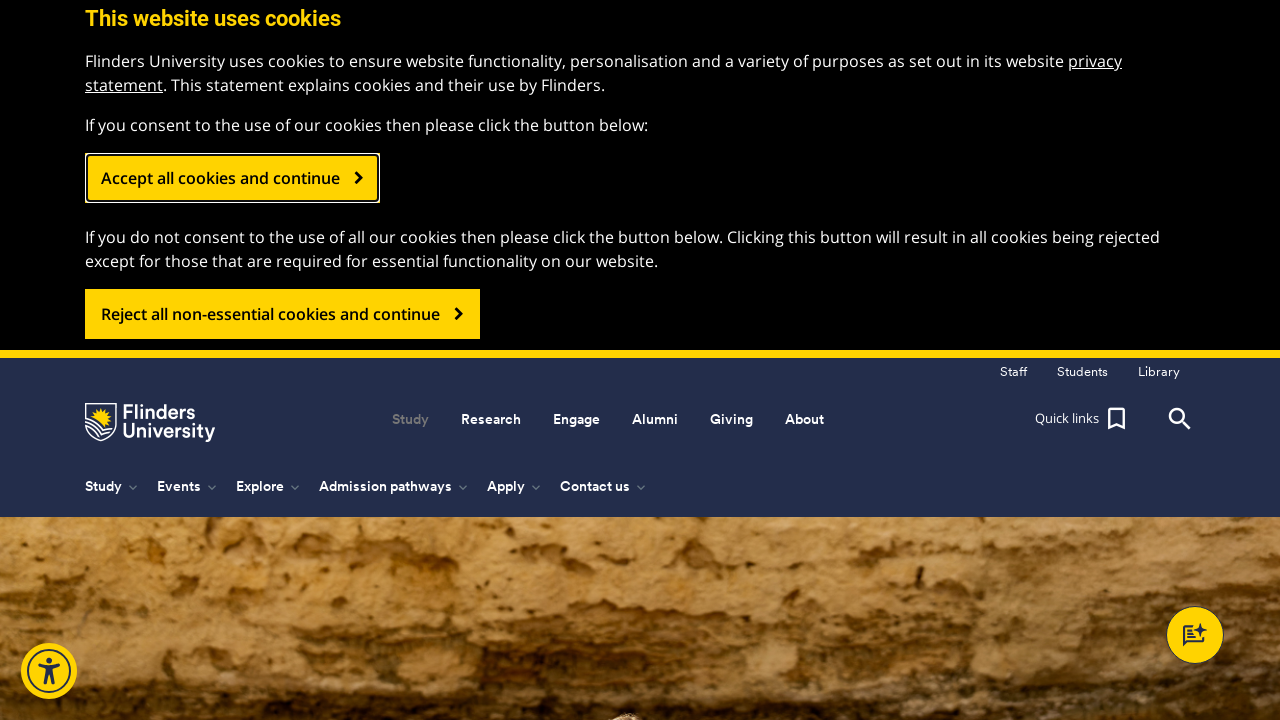

Navigated to Study Business, Commerce & Management page
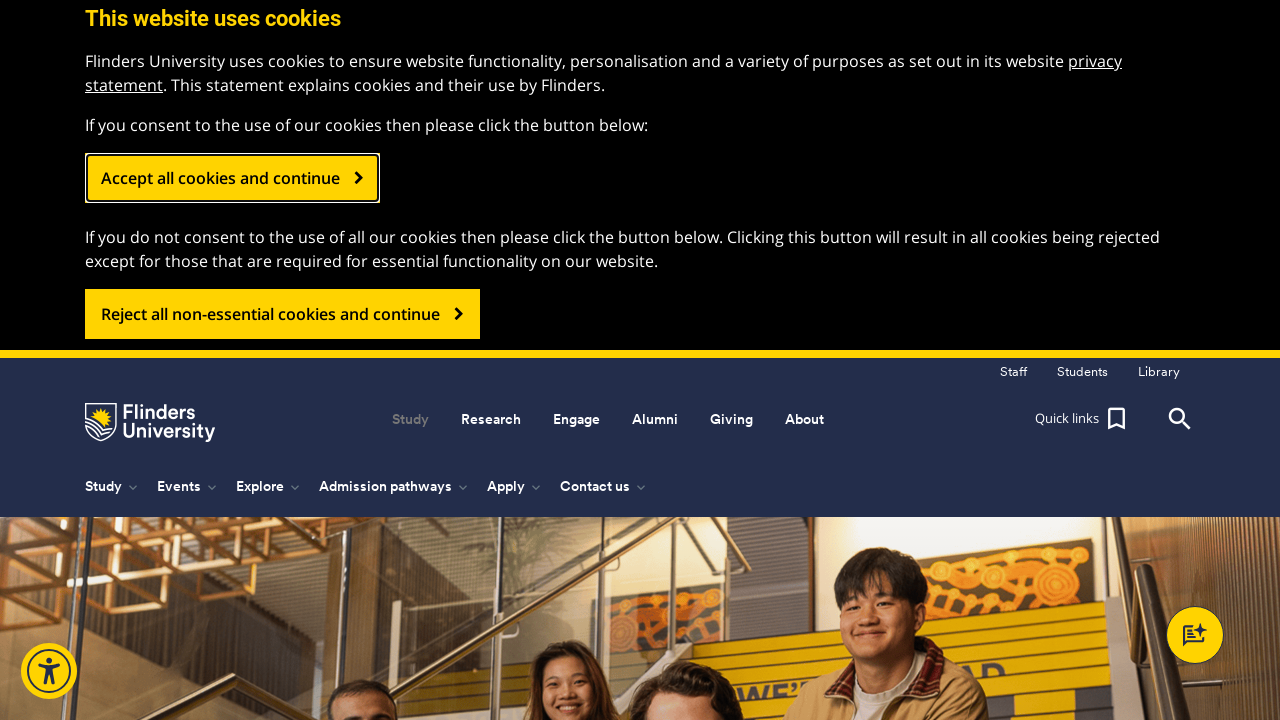

Study Business, Commerce & Management page loaded (domcontentloaded)
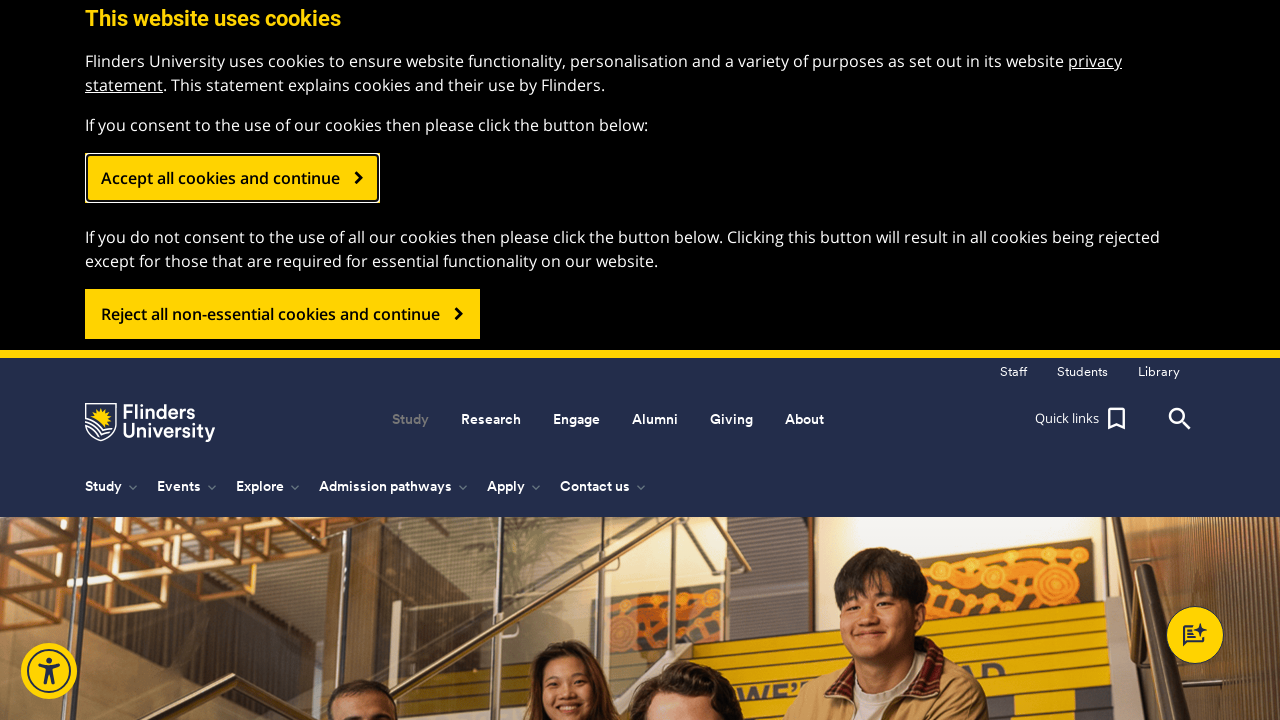

Navigated to International page
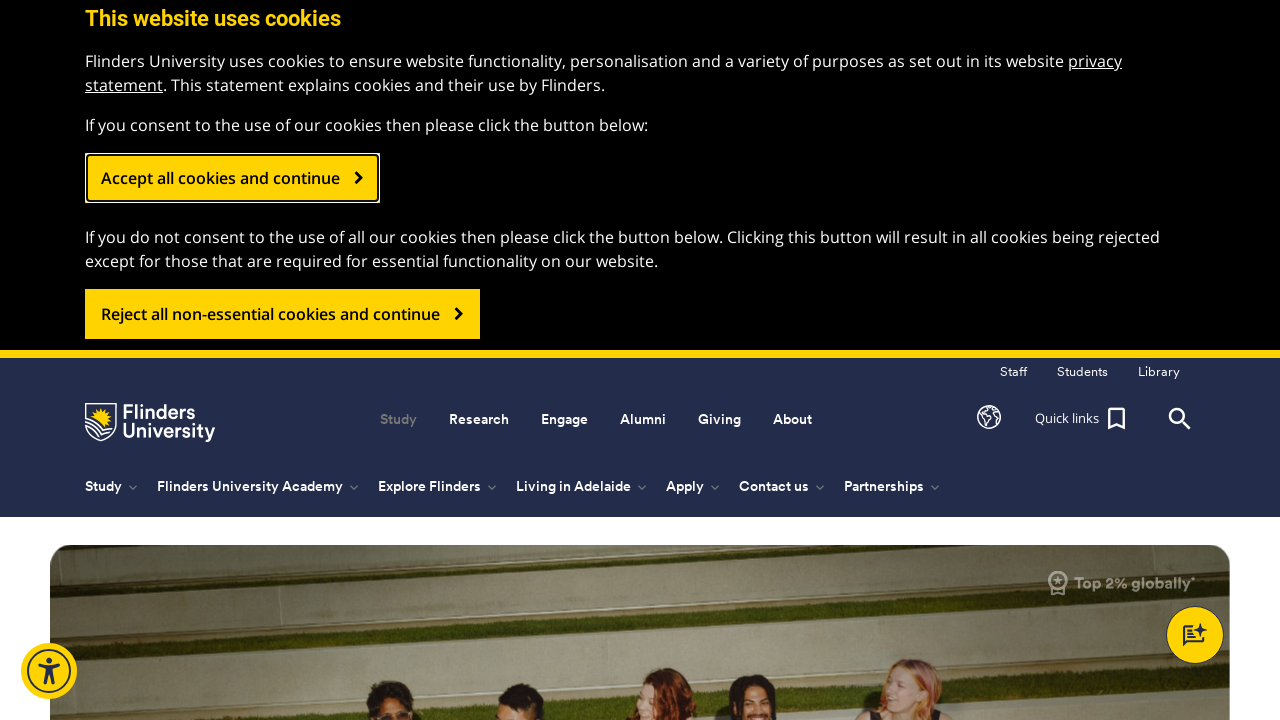

International page loaded (domcontentloaded)
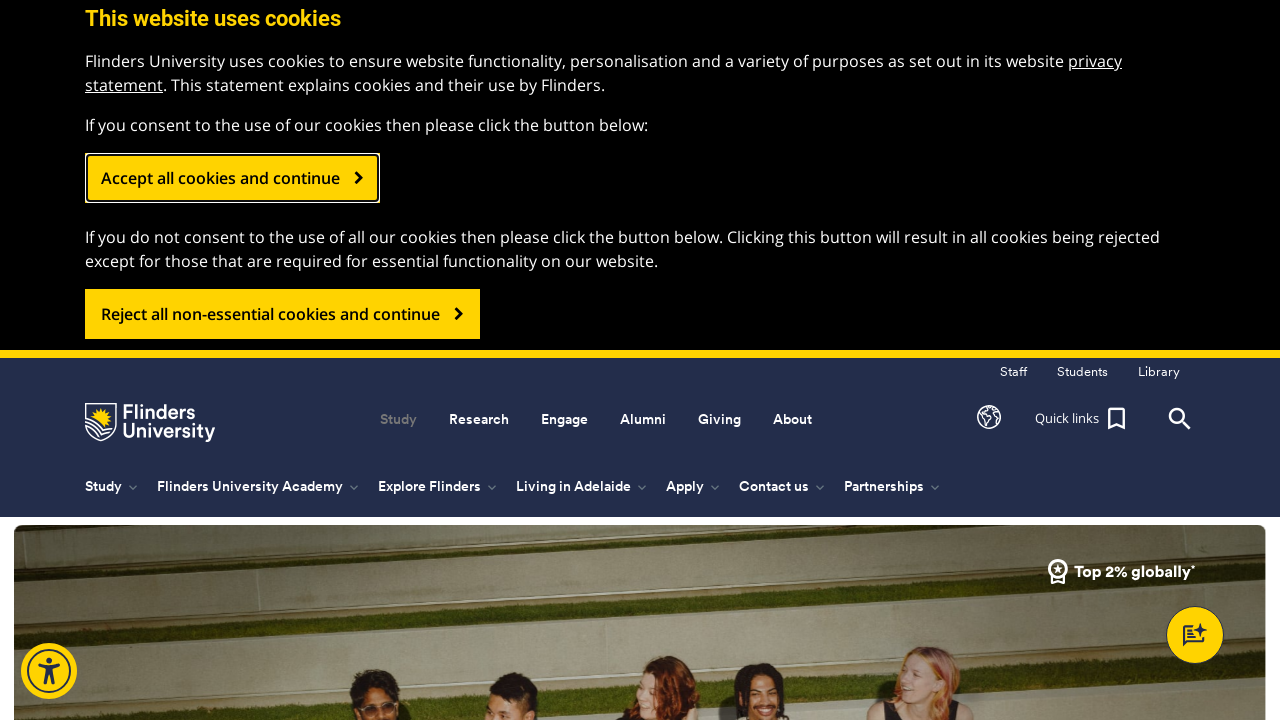

Navigated to International Arts page
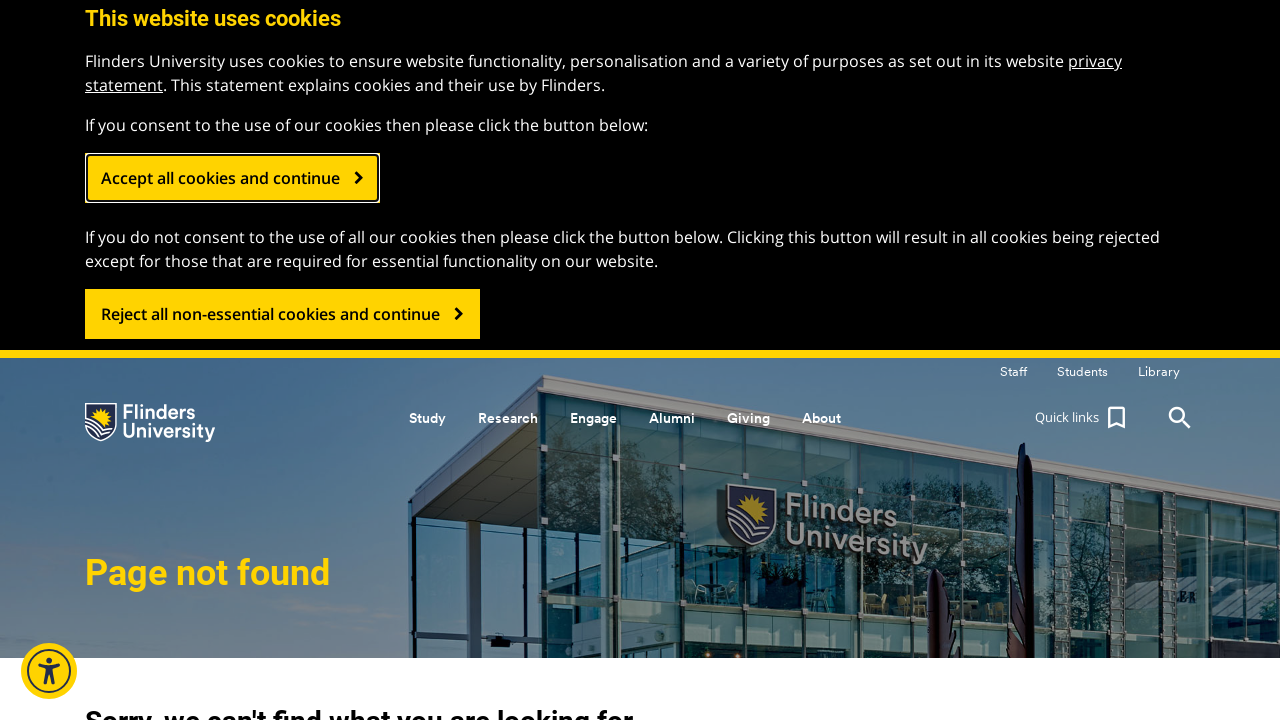

International Arts page loaded (domcontentloaded)
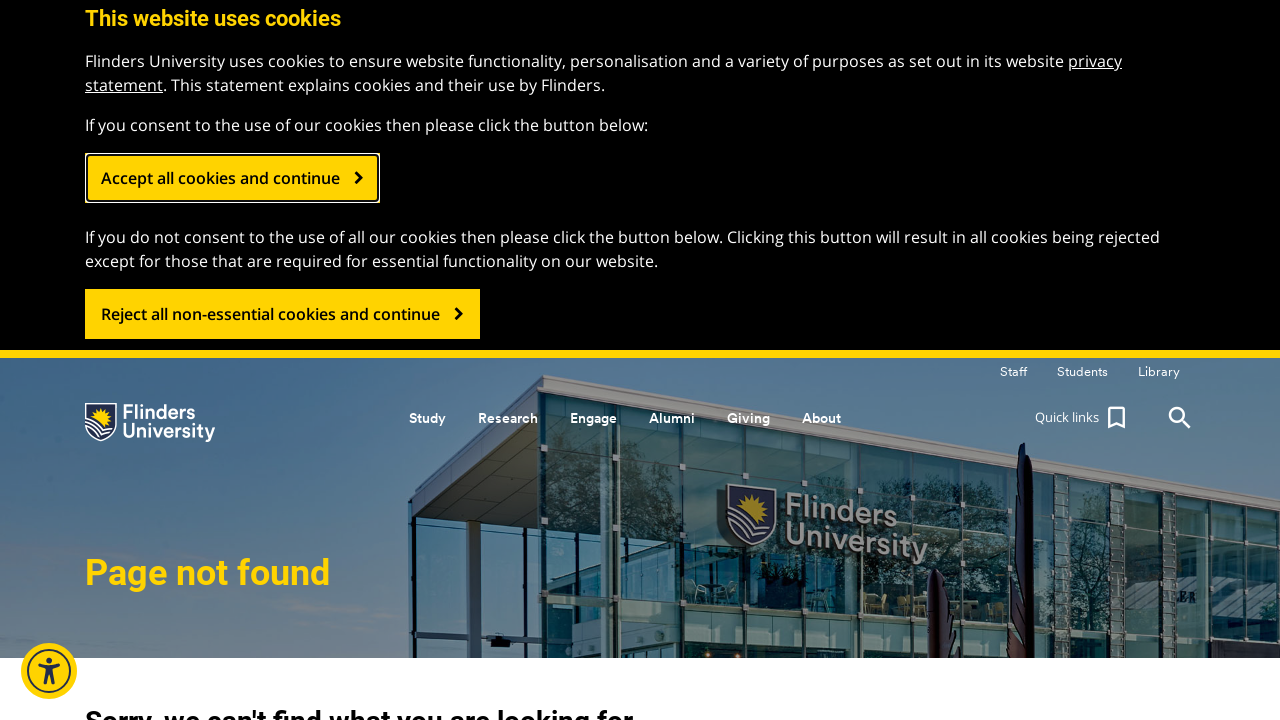

Navigated to International Business, Commerce & Management page
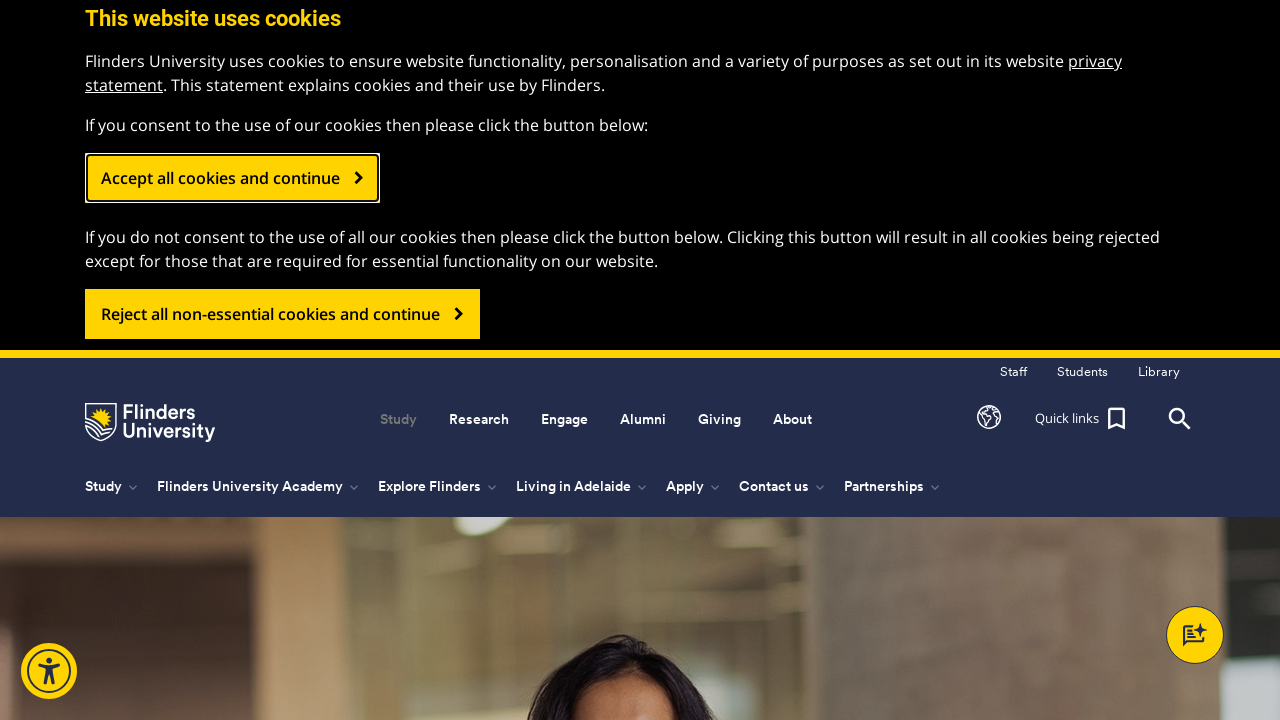

International Business, Commerce & Management page loaded (domcontentloaded)
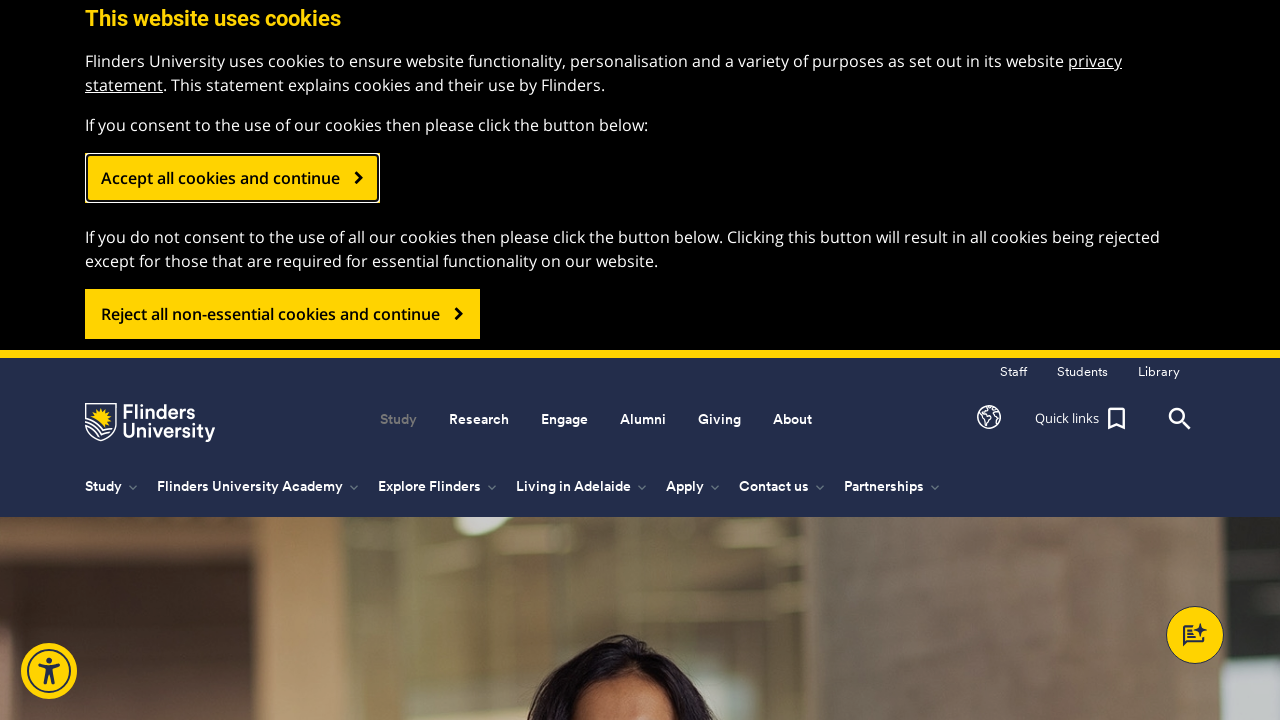

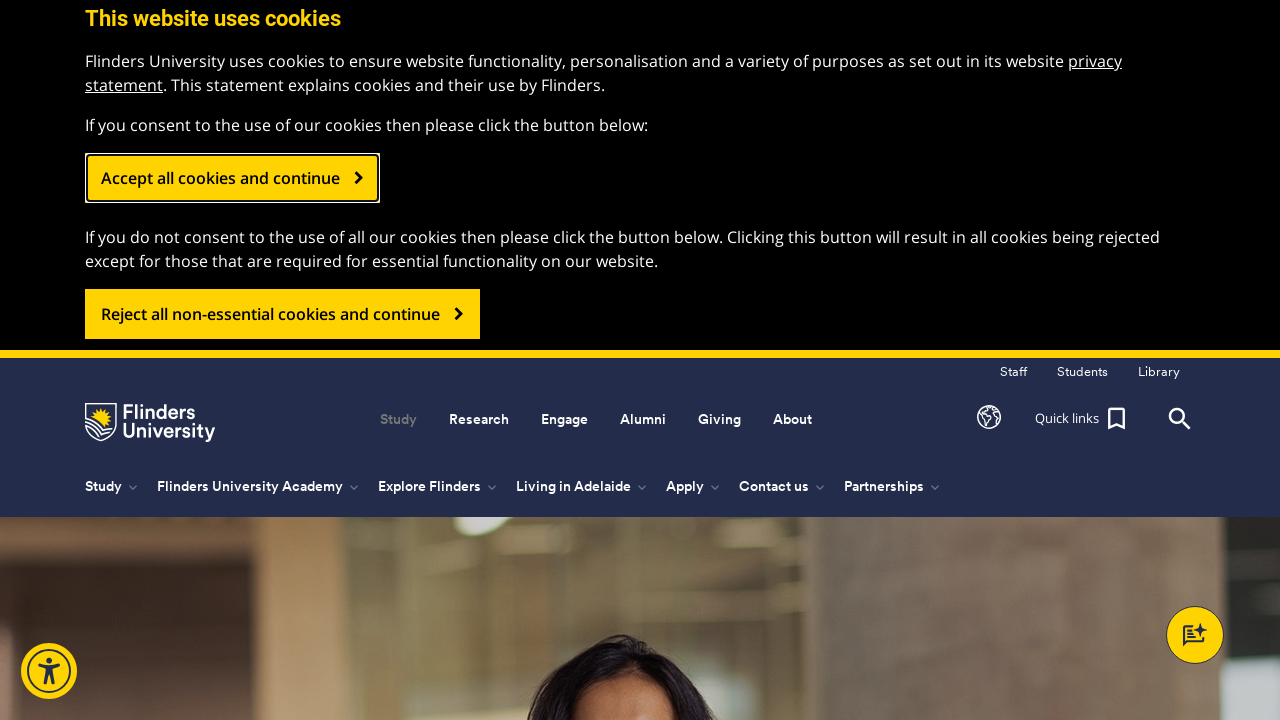